Tests iframe interaction by switching to an iframe, searching for "Books", and verifying search results are displayed

Starting URL: https://www.globalsqa.com/demo-site/frames-and-windows/#iFrame

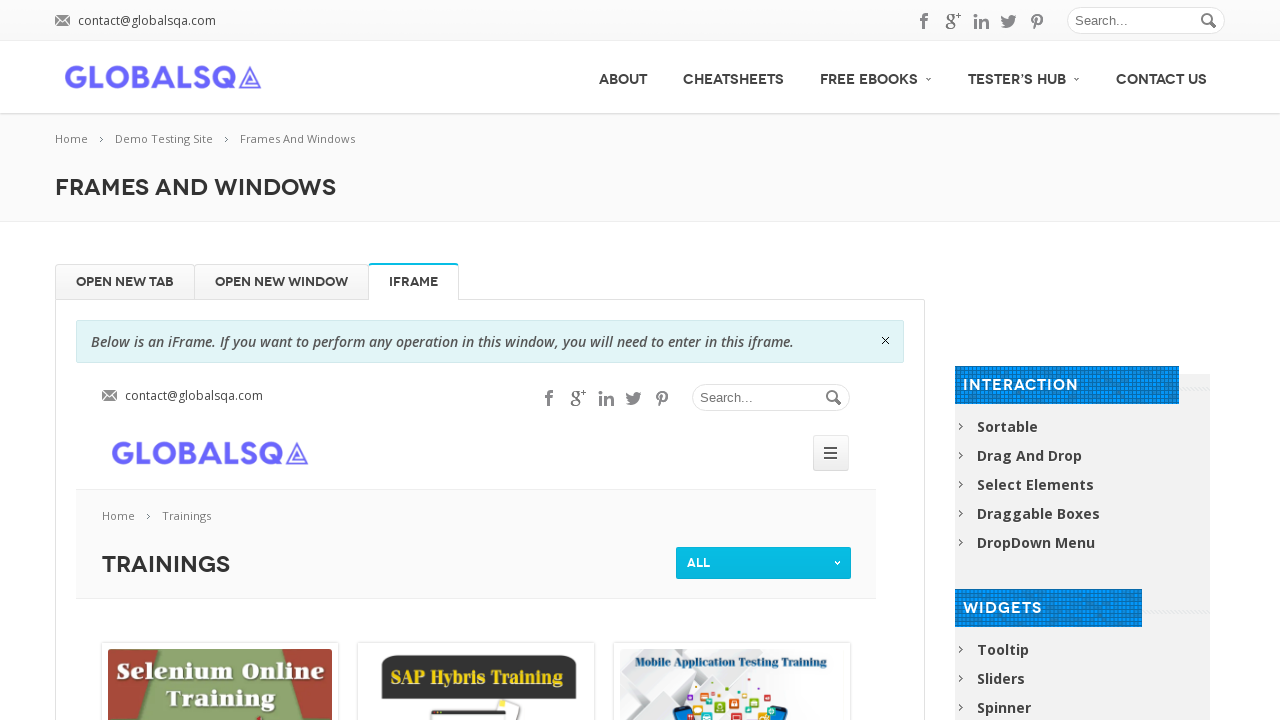

Located iframe with name 'globalSqa'
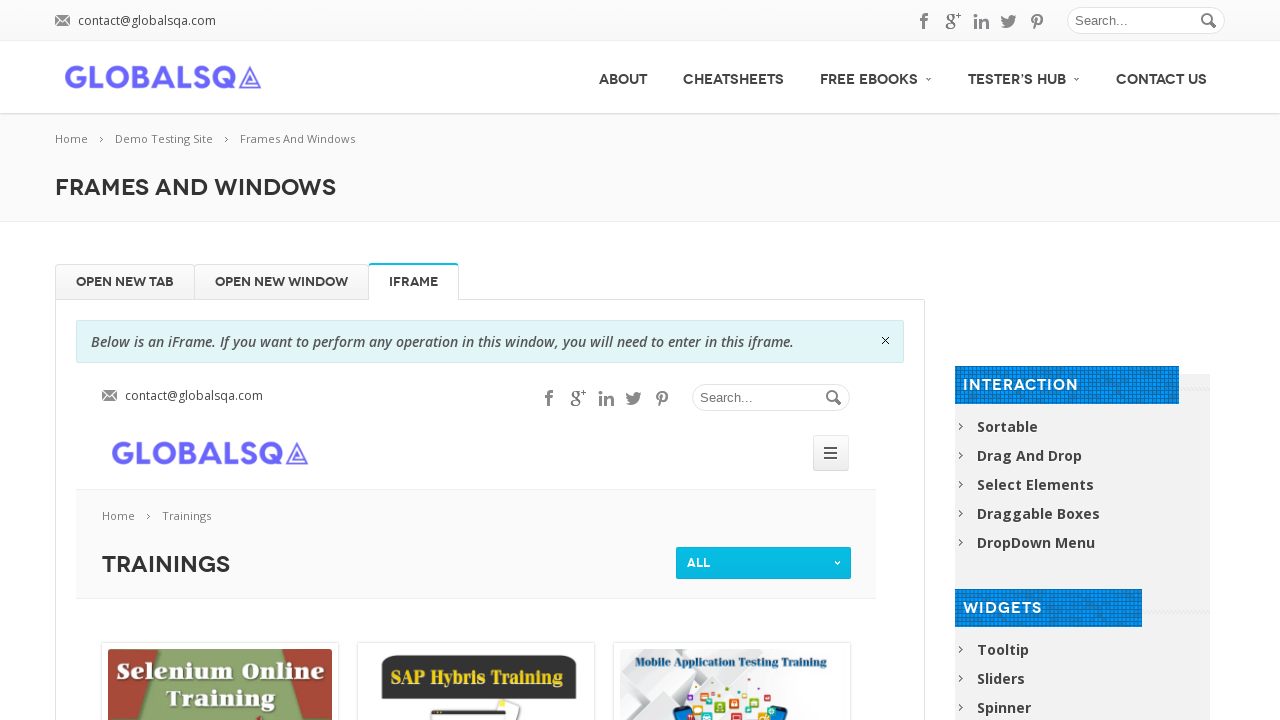

Located search box inside iframe
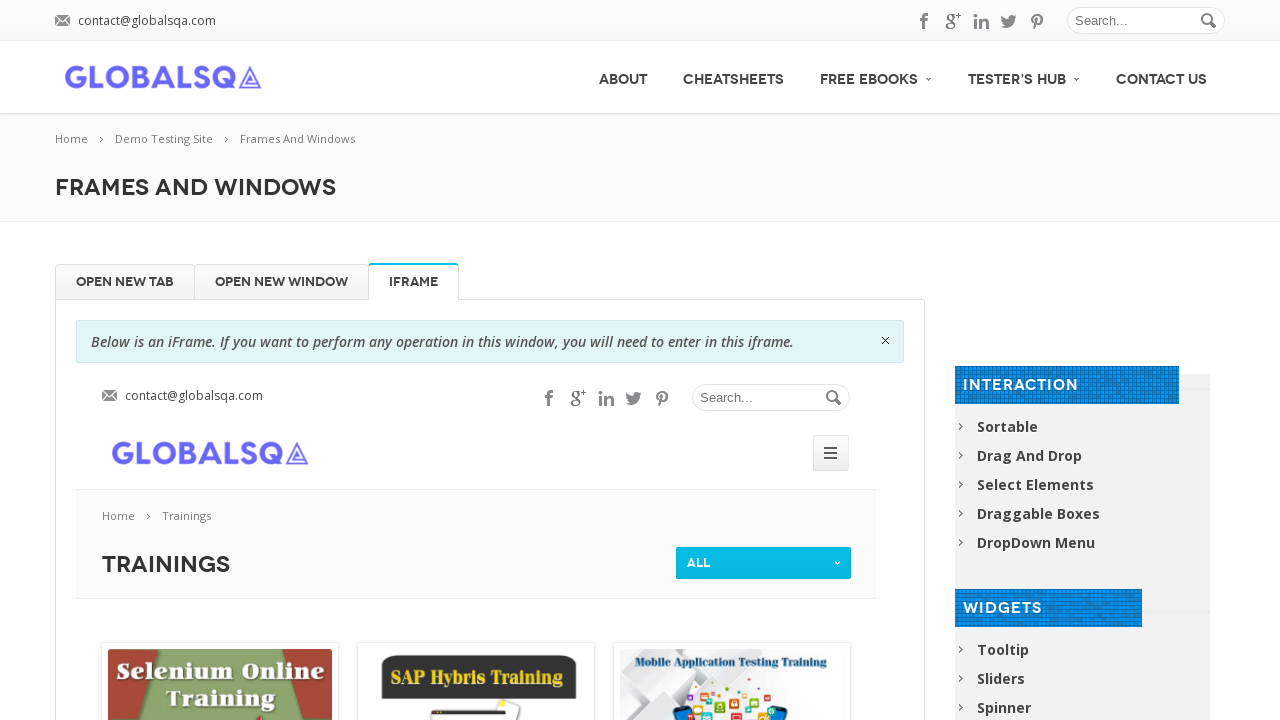

Clicked on search box at (771, 398) on iframe[name='globalSqa'] >> internal:control=enter-frame >> #s
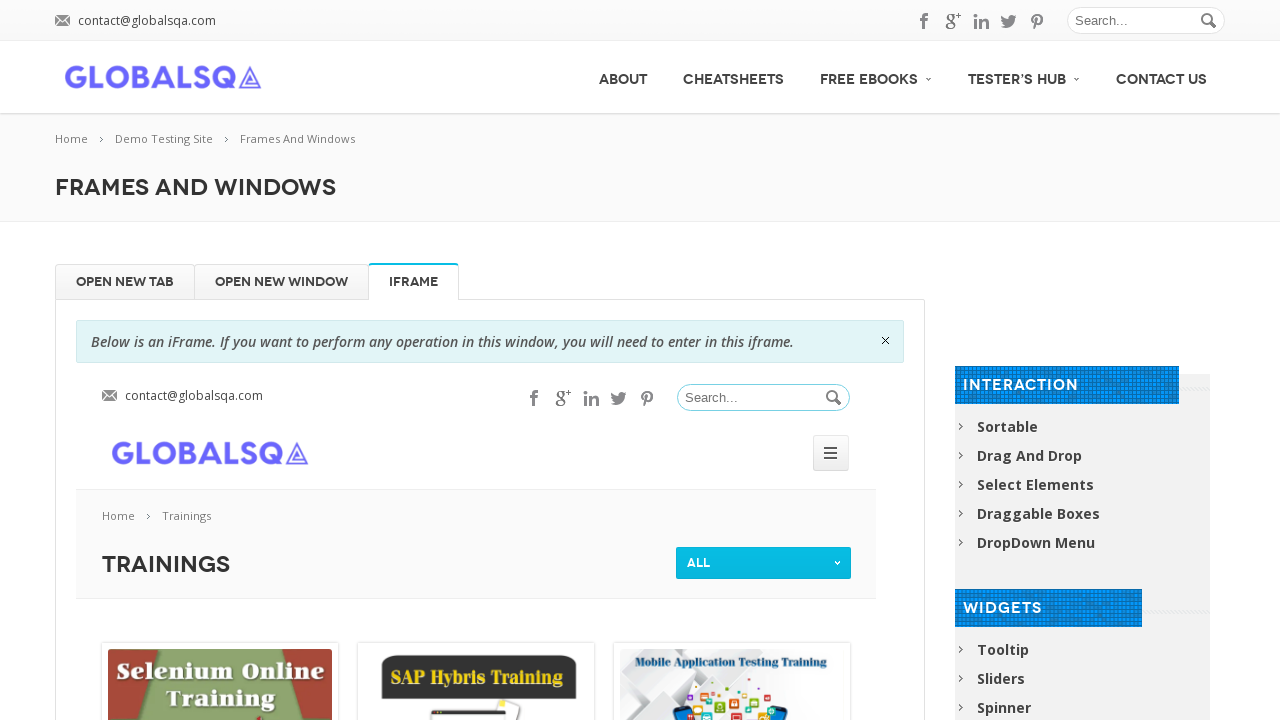

Filled search box with 'Books' on iframe[name='globalSqa'] >> internal:control=enter-frame >> #s
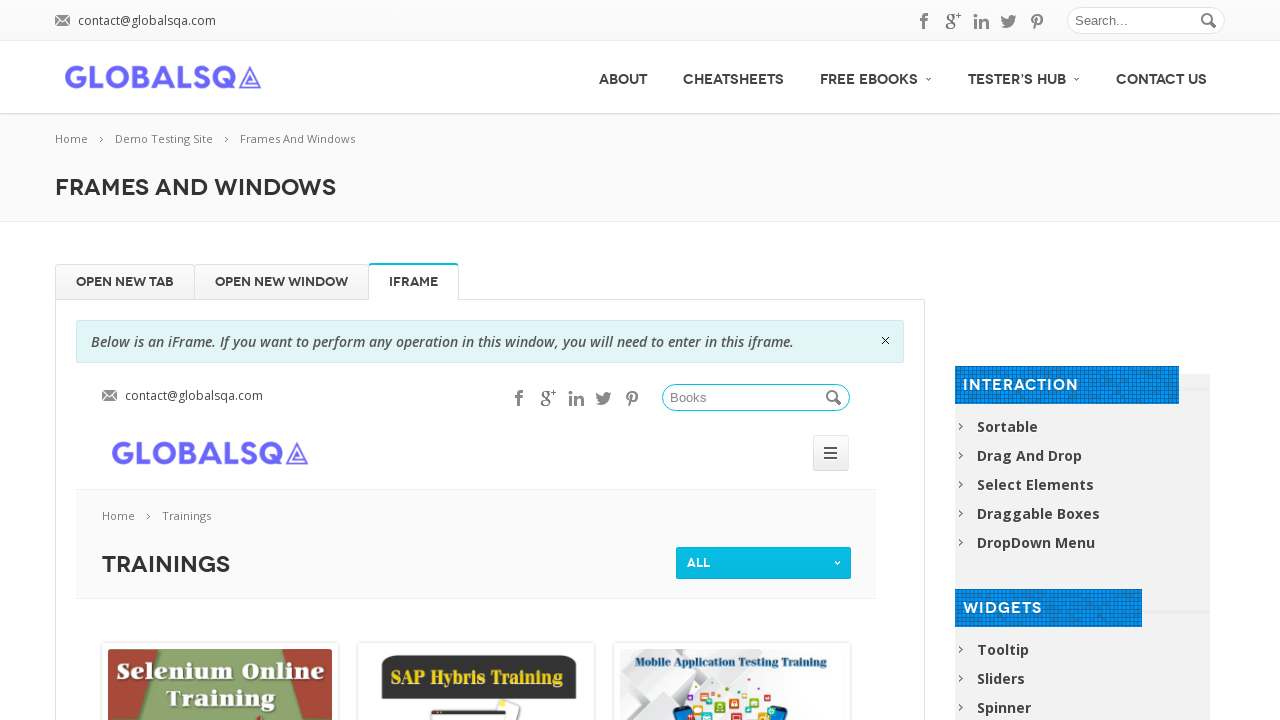

Pressed Enter to submit search on iframe[name='globalSqa'] >> internal:control=enter-frame >> #s
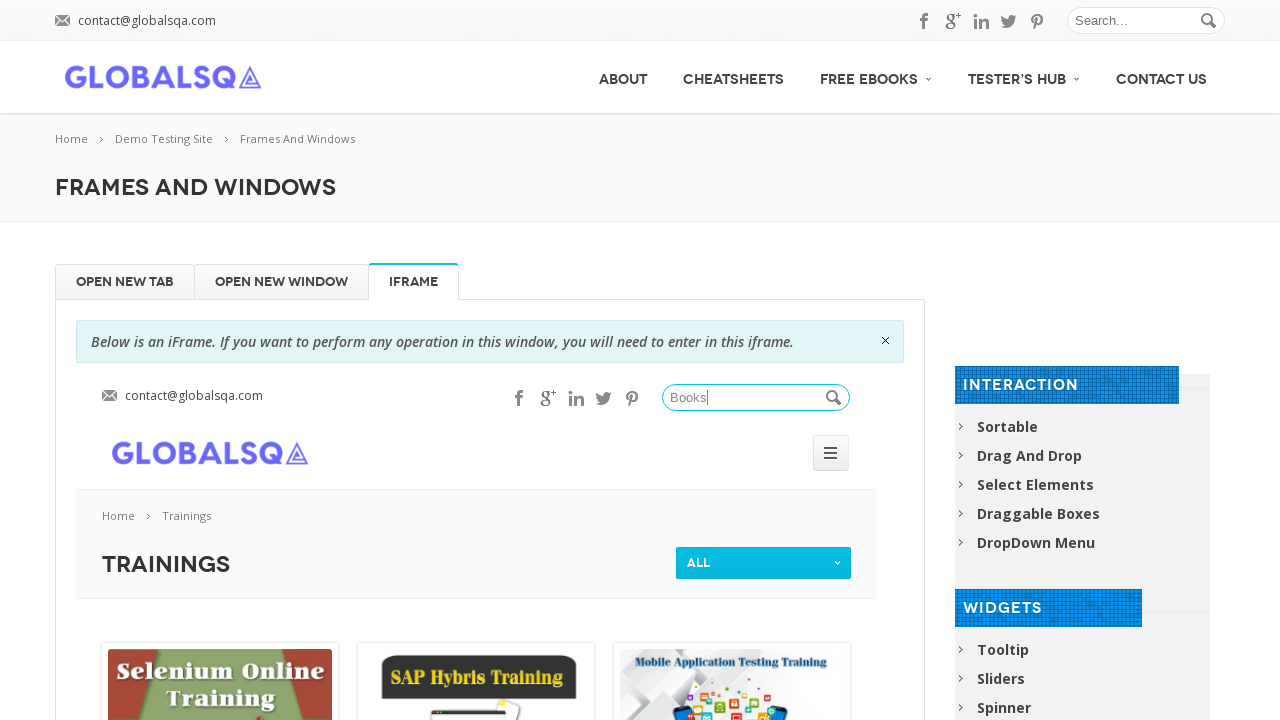

Search results loaded and first result is visible
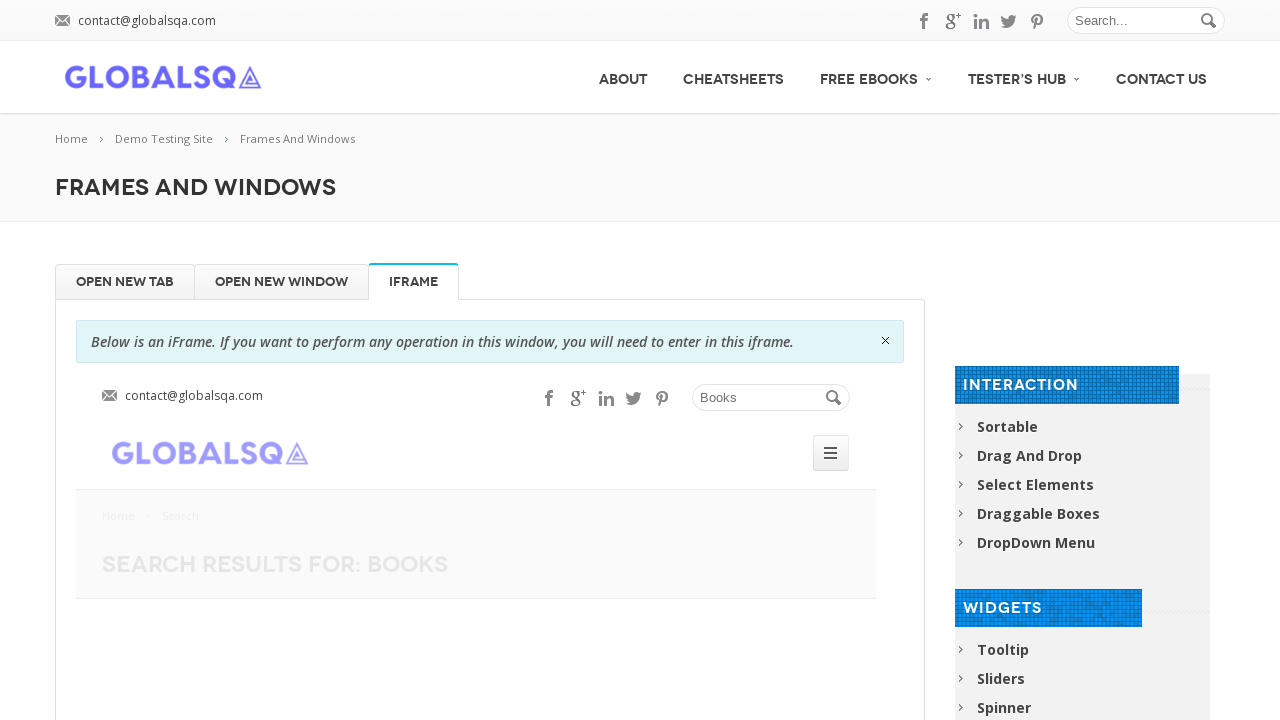

Retrieved all search results - found 10 Books
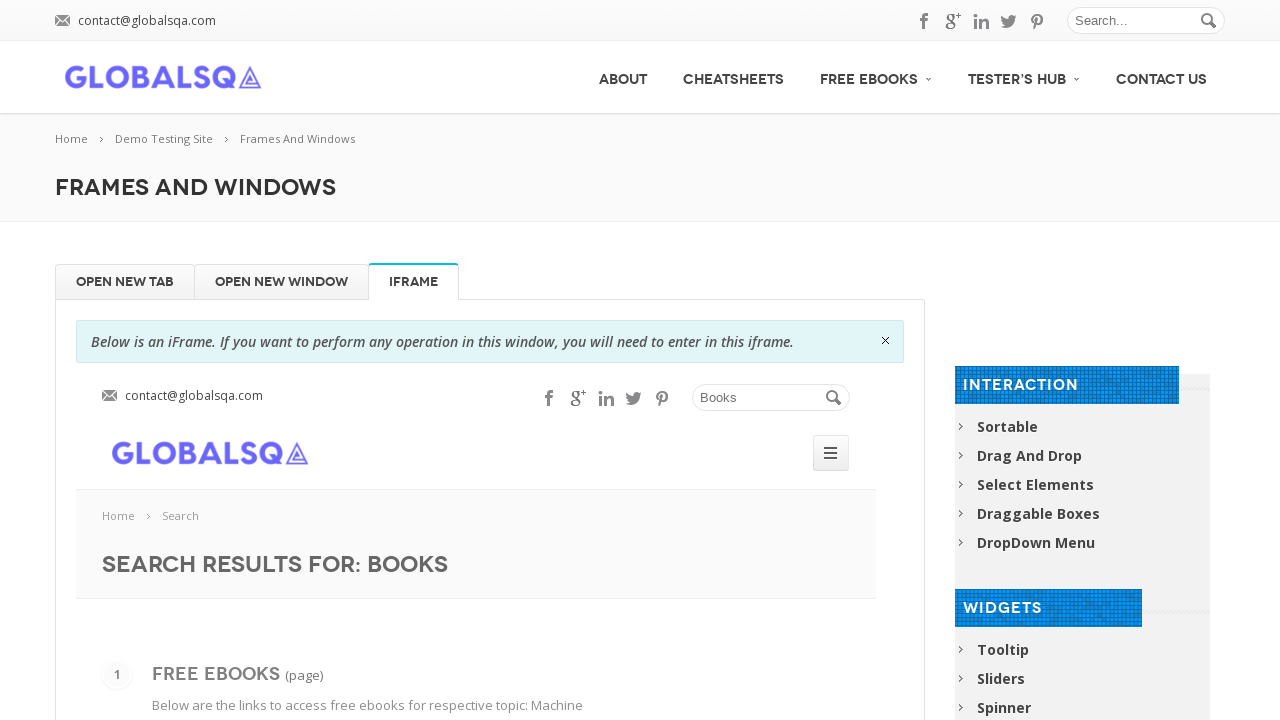

Printed search result: Free Ebooks
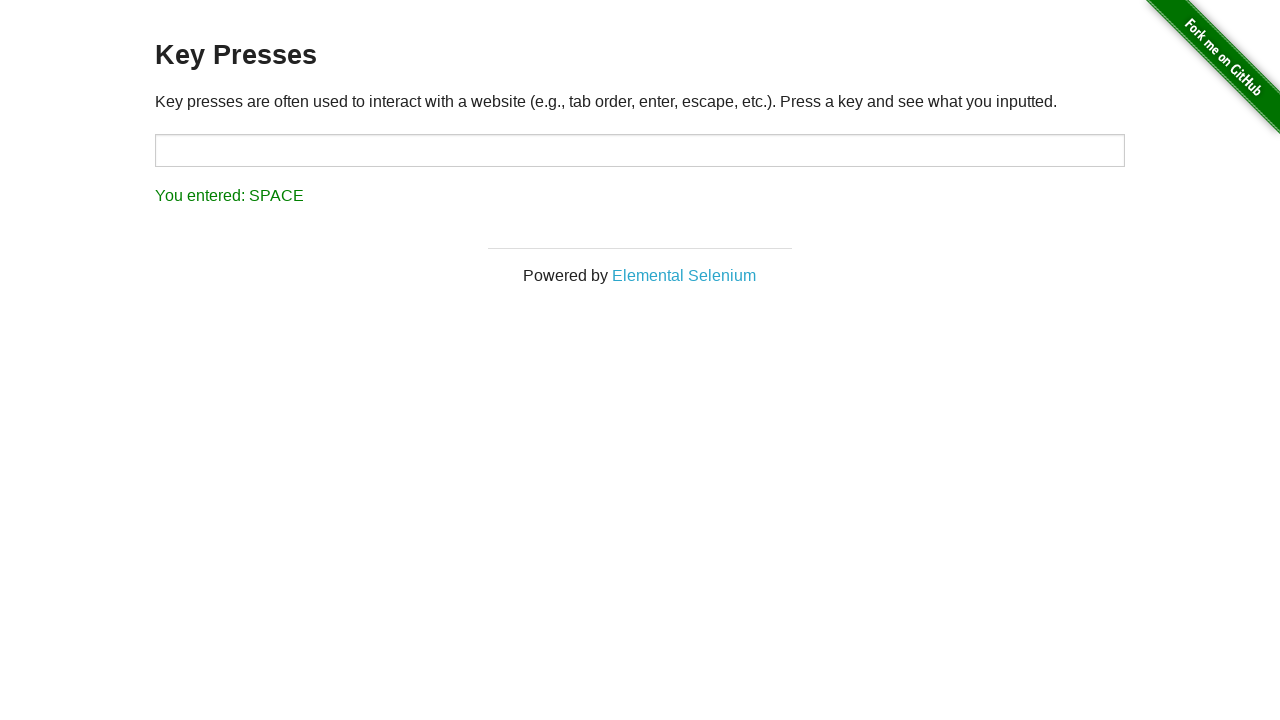

Printed search result: Free Elasticsearch eBooks
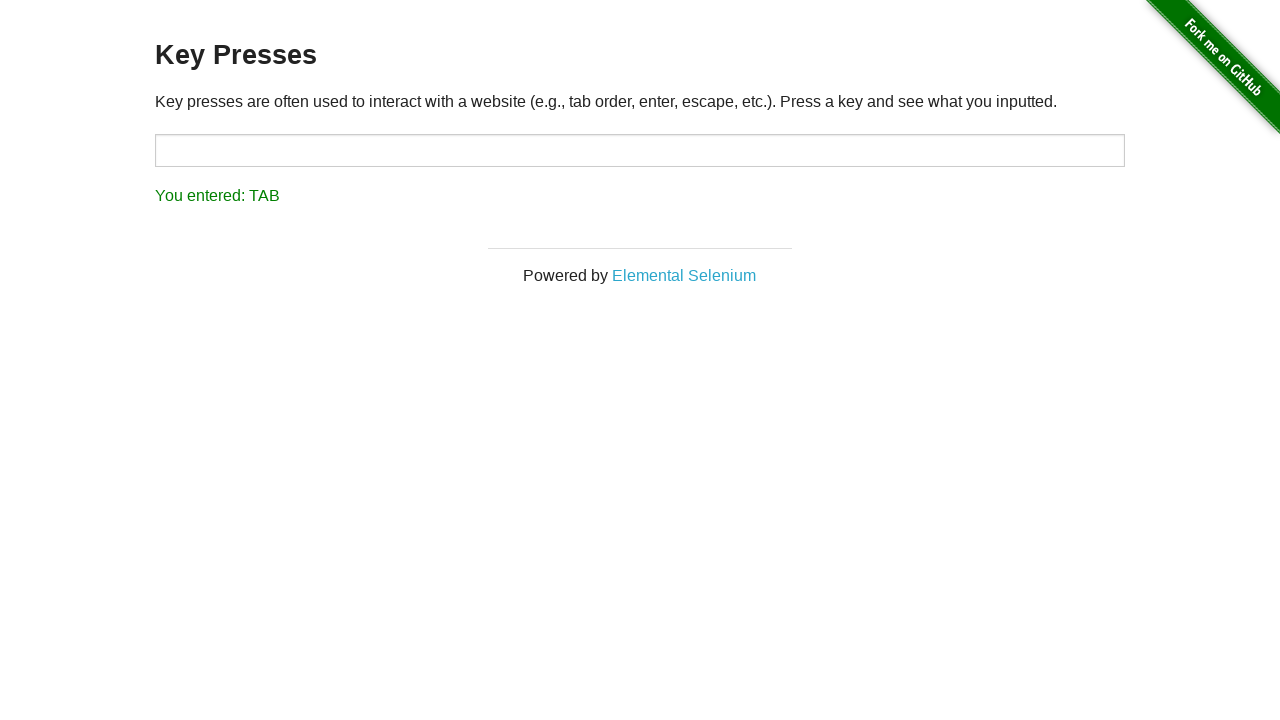

Printed search result: Free Deep Learning eBooks
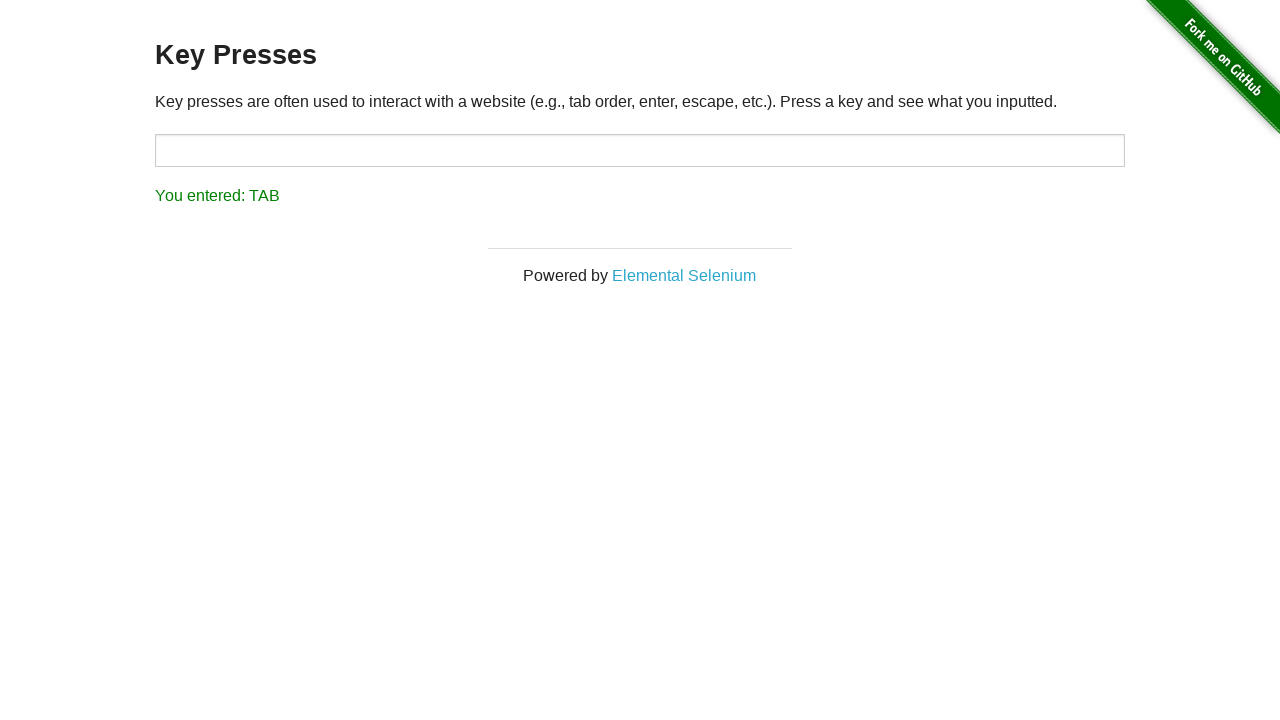

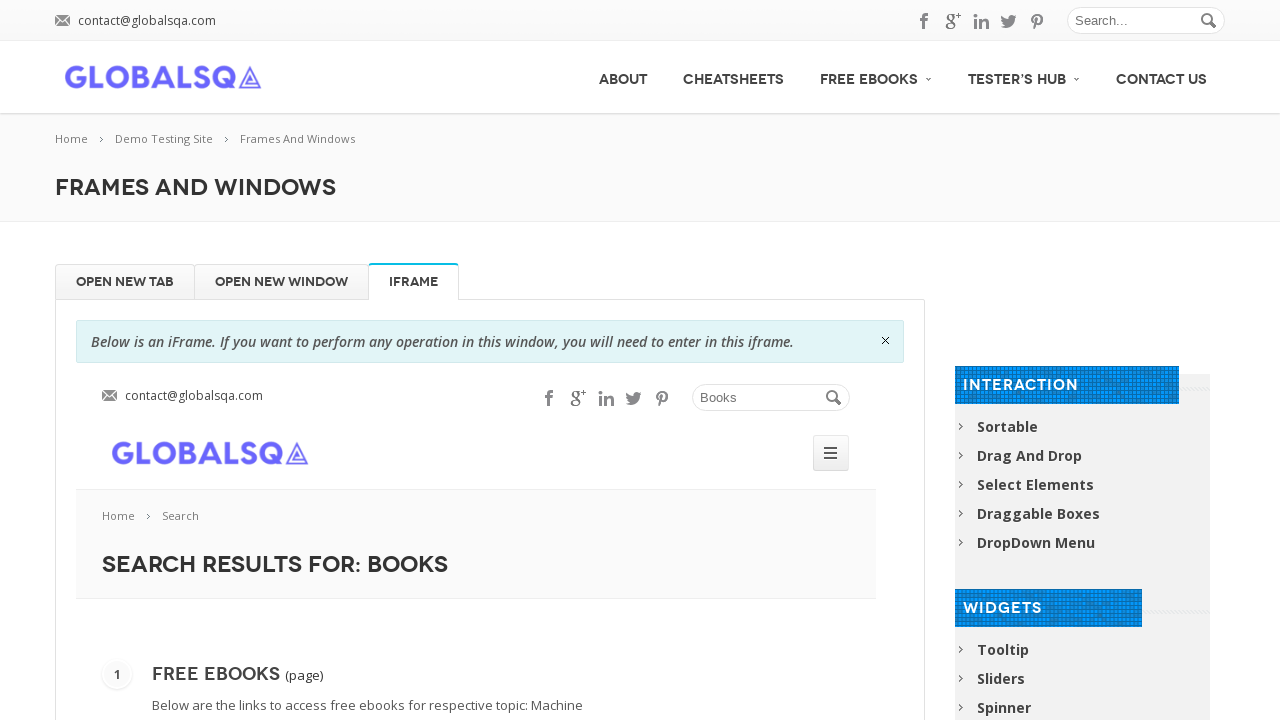